Tests sorting the "Due" column using semantic class-based selectors on table2 which has more descriptive markup.

Starting URL: http://the-internet.herokuapp.com/tables

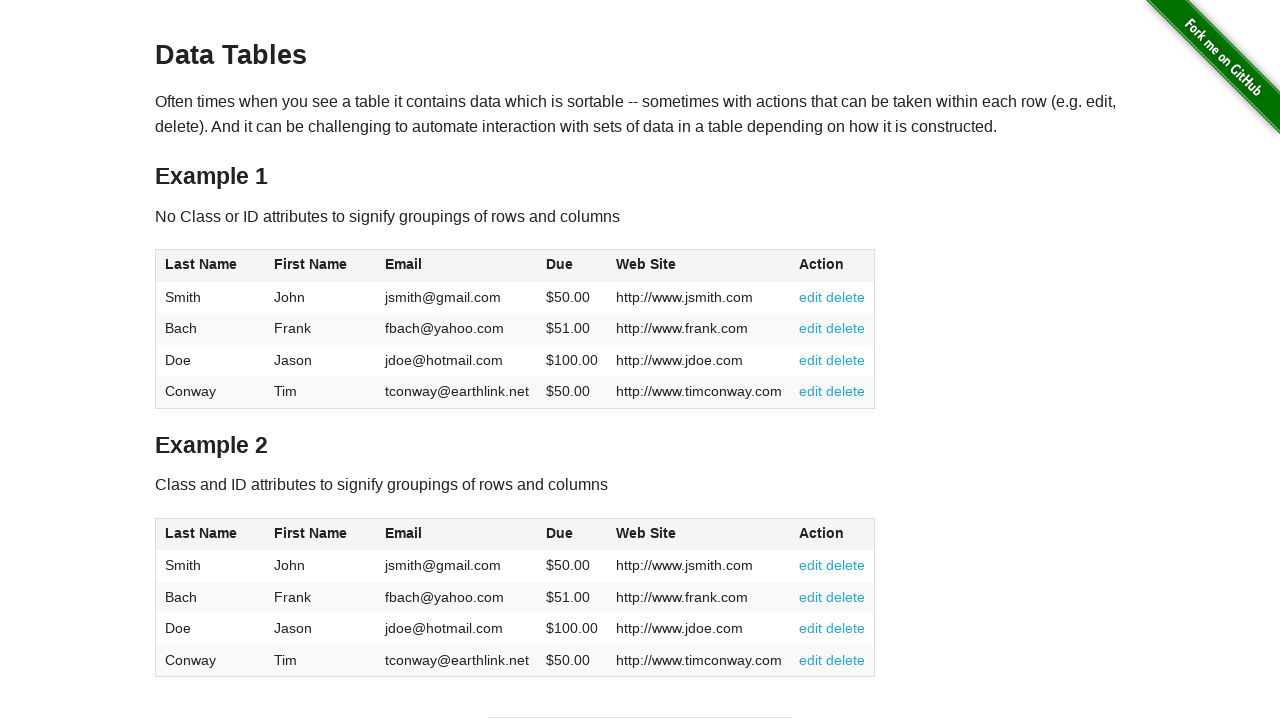

Clicked the 'Due' column header in table2 to sort in ascending order at (560, 533) on #table2 thead .dues
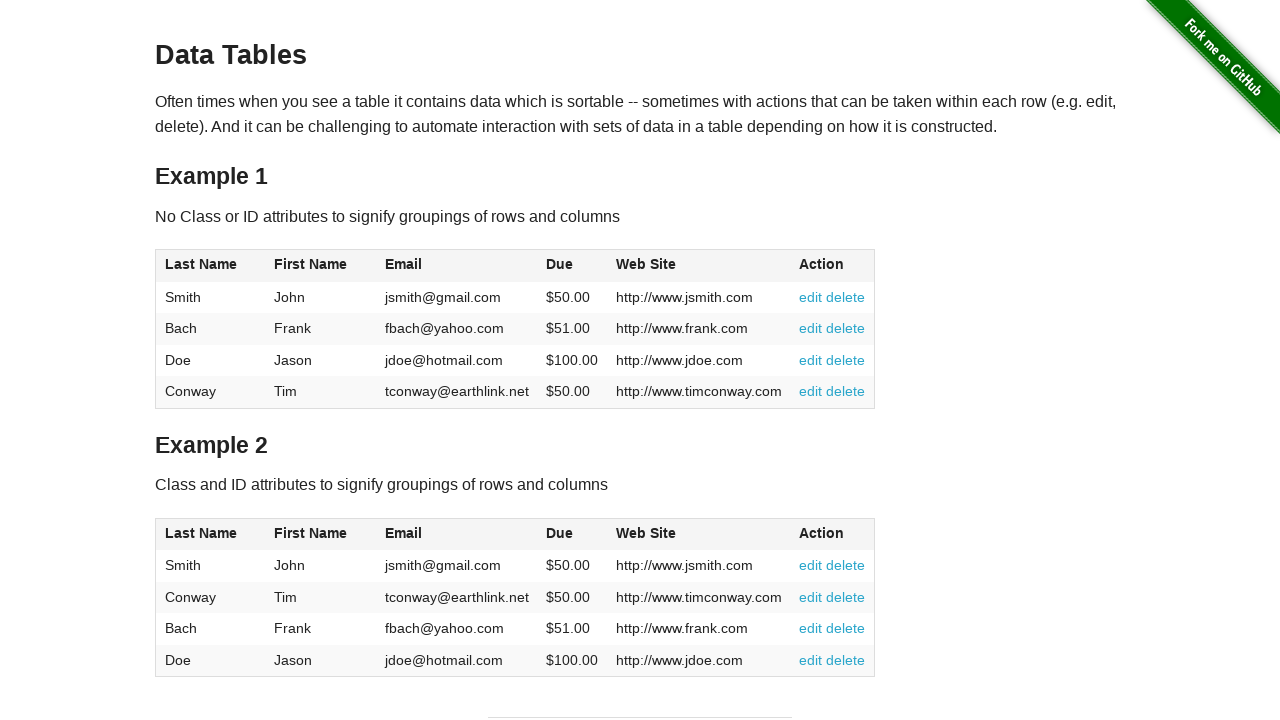

Verified table data loaded after sorting
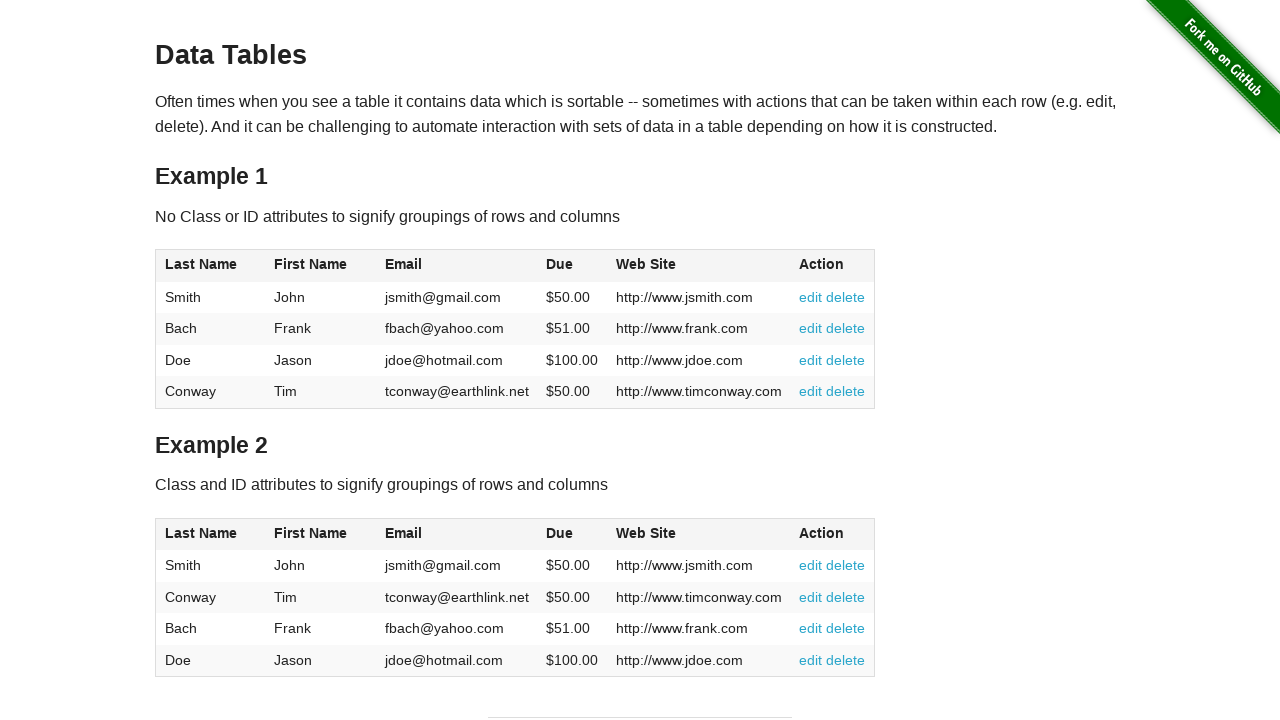

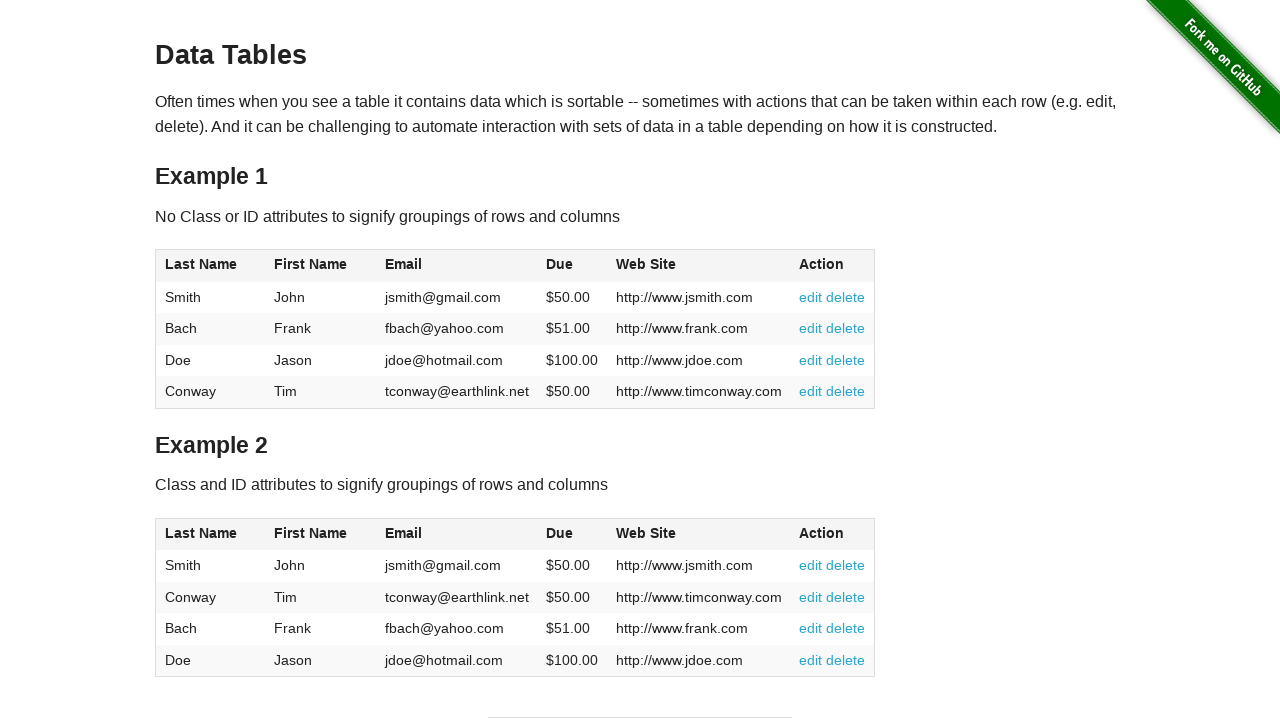